Tests a personal blog/portfolio site by searching, navigating through article links that open in popups, clicking various navigation buttons, and exploring different content sections.

Starting URL: https://ilarionhalushka.github.io/

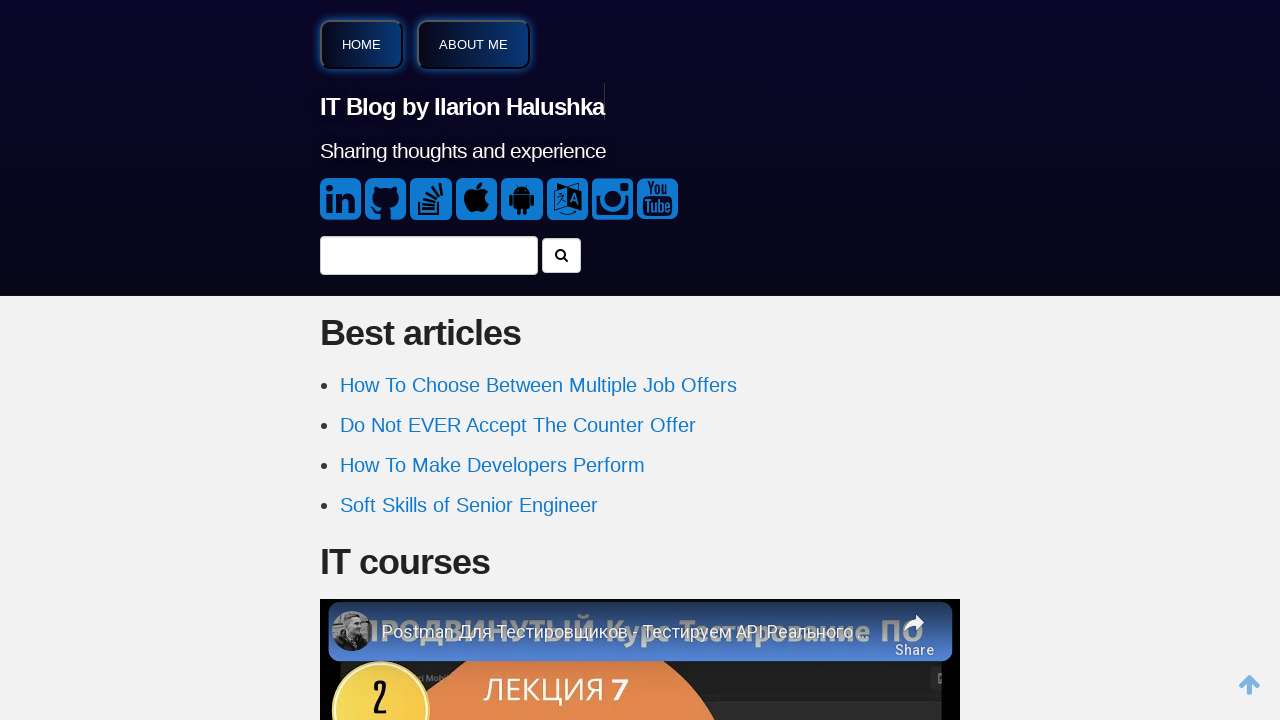

Clicked search textbox on main page at (429, 255) on internal:role=textbox[name="search..."i]
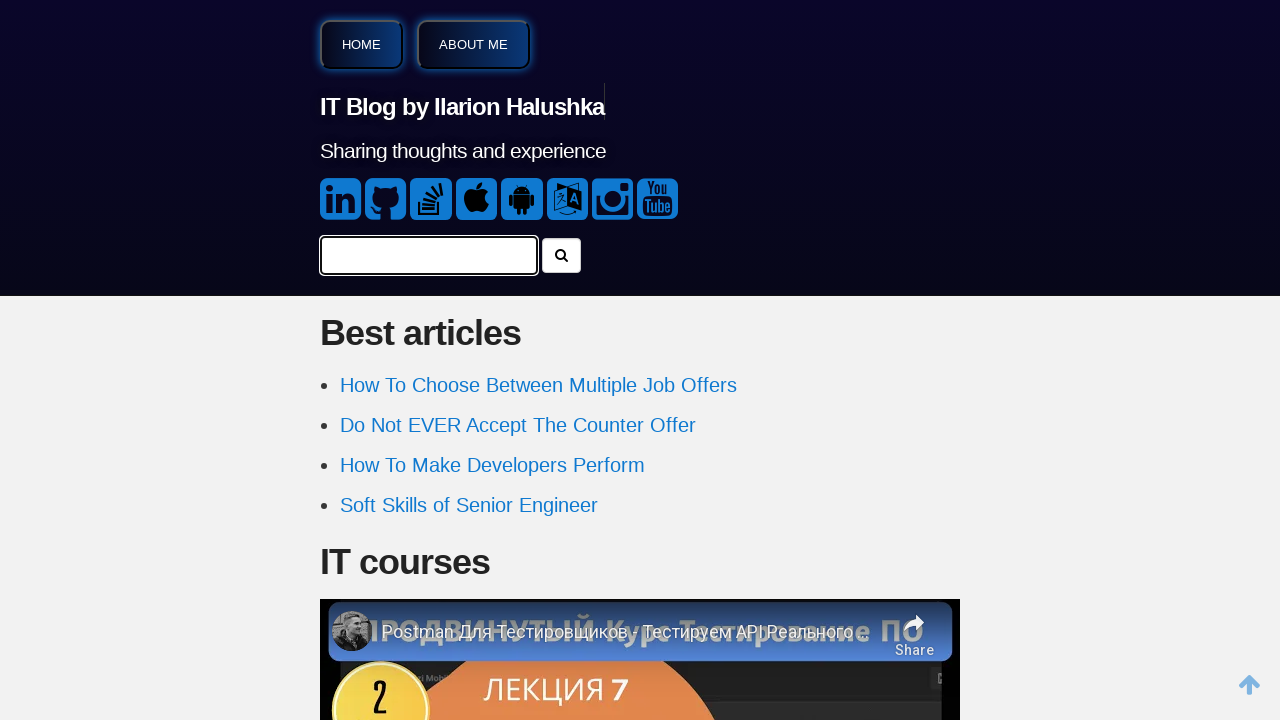

Filled search box with query 'lasofoa' on internal:role=textbox[name="search..."i]
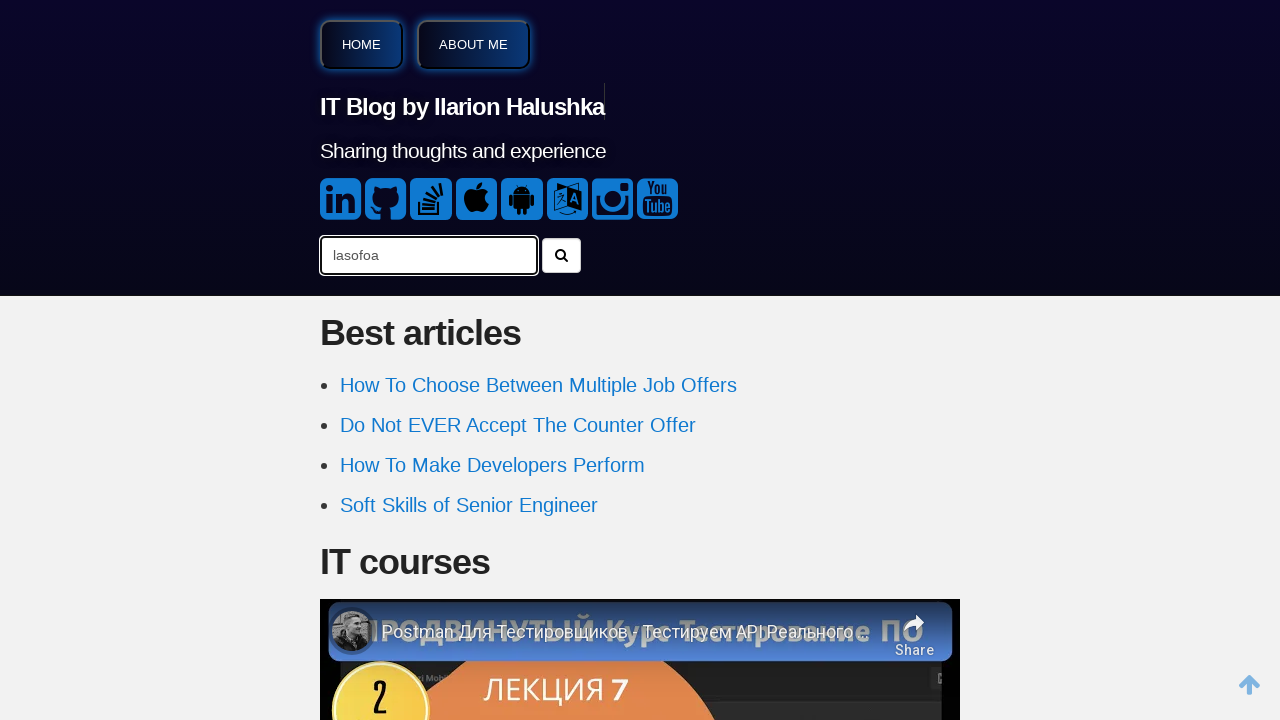

Clicked search form to submit search at (640, 250) on form[name="searchform"]
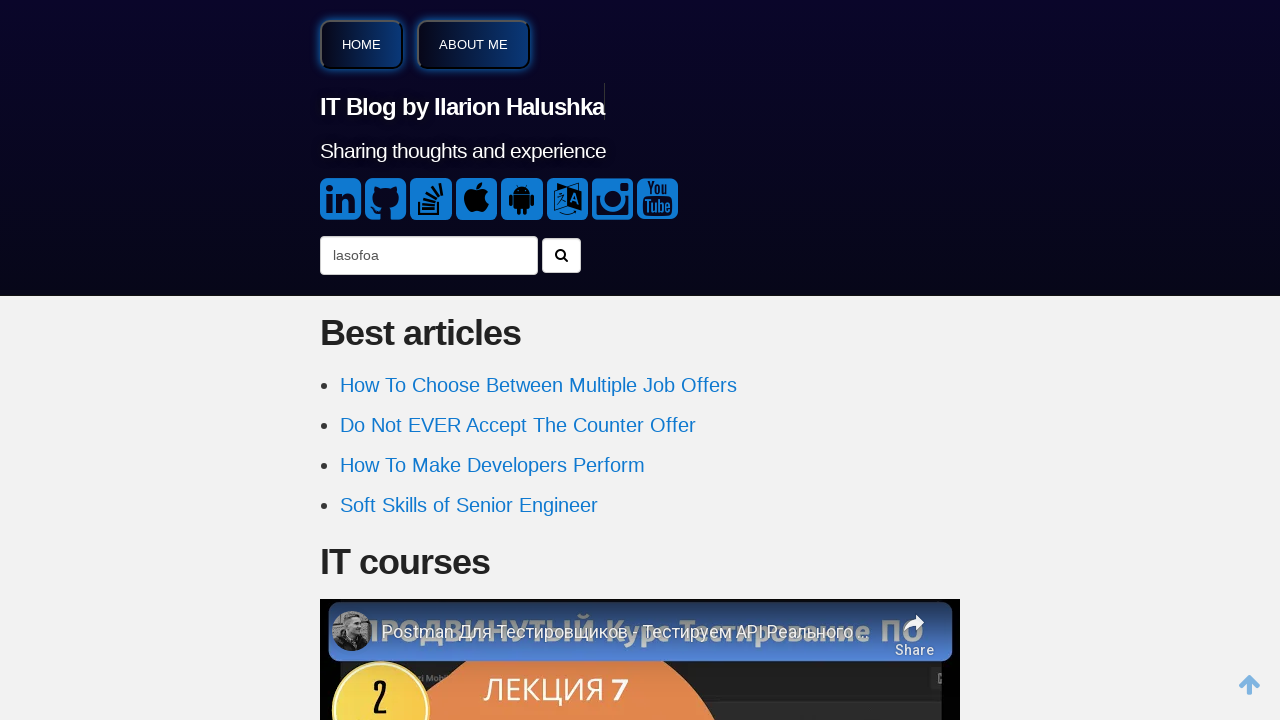

Clicked 'How To Choose Between' article link, popup opened at (538, 385) on internal:role=link[name="How To Choose Between"i] >> nth=0
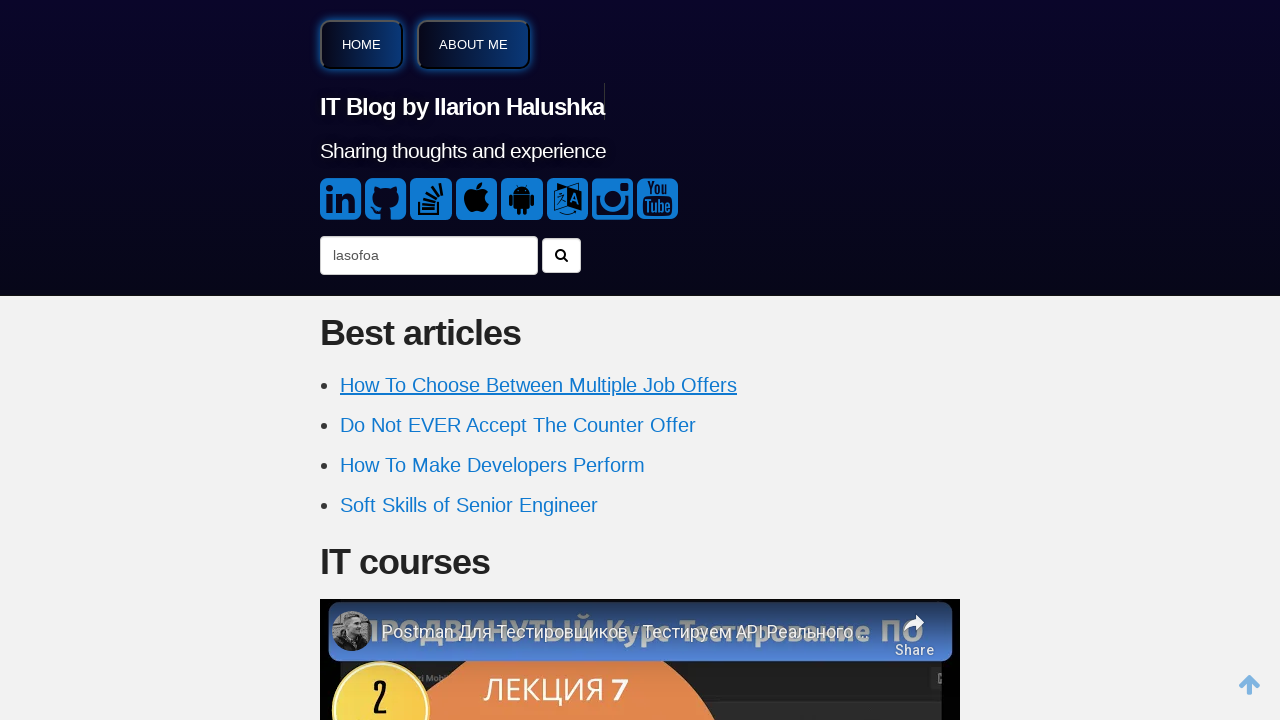

Clicked 'About me' button on article popup at (474, 44) on internal:role=button[name="About me"i]
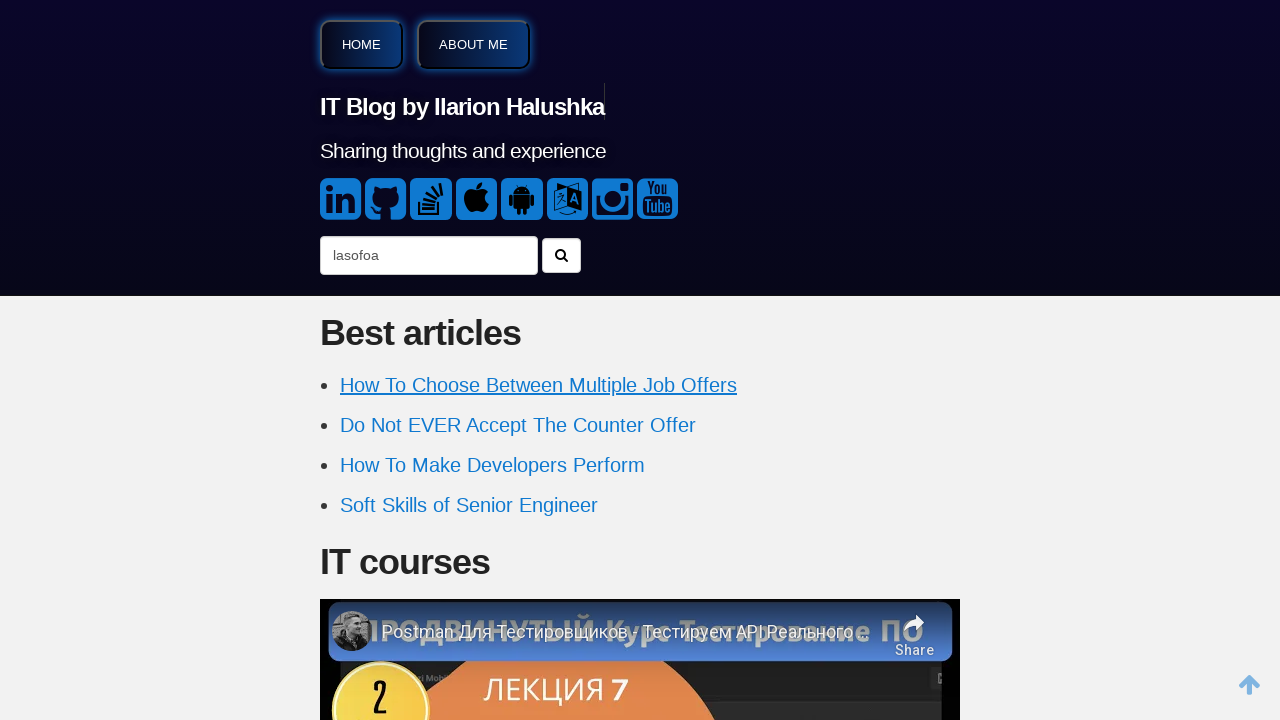

Clicked 'Back to the list of' button to return to article list at (444, 31) on internal:role=button[name="<- Back to the list of"i]
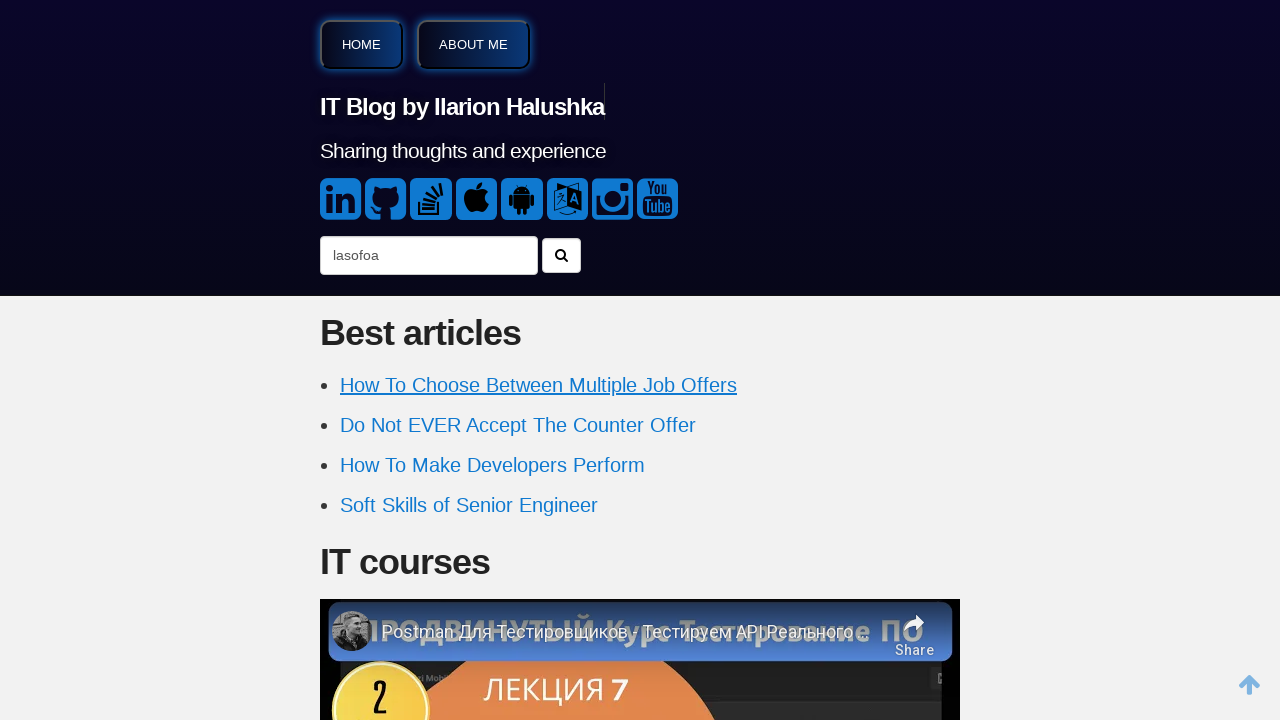

Clicked 'Back To Office. Back To' article link at (480, 361) on internal:role=link[name="Back To Office. Back To"i]
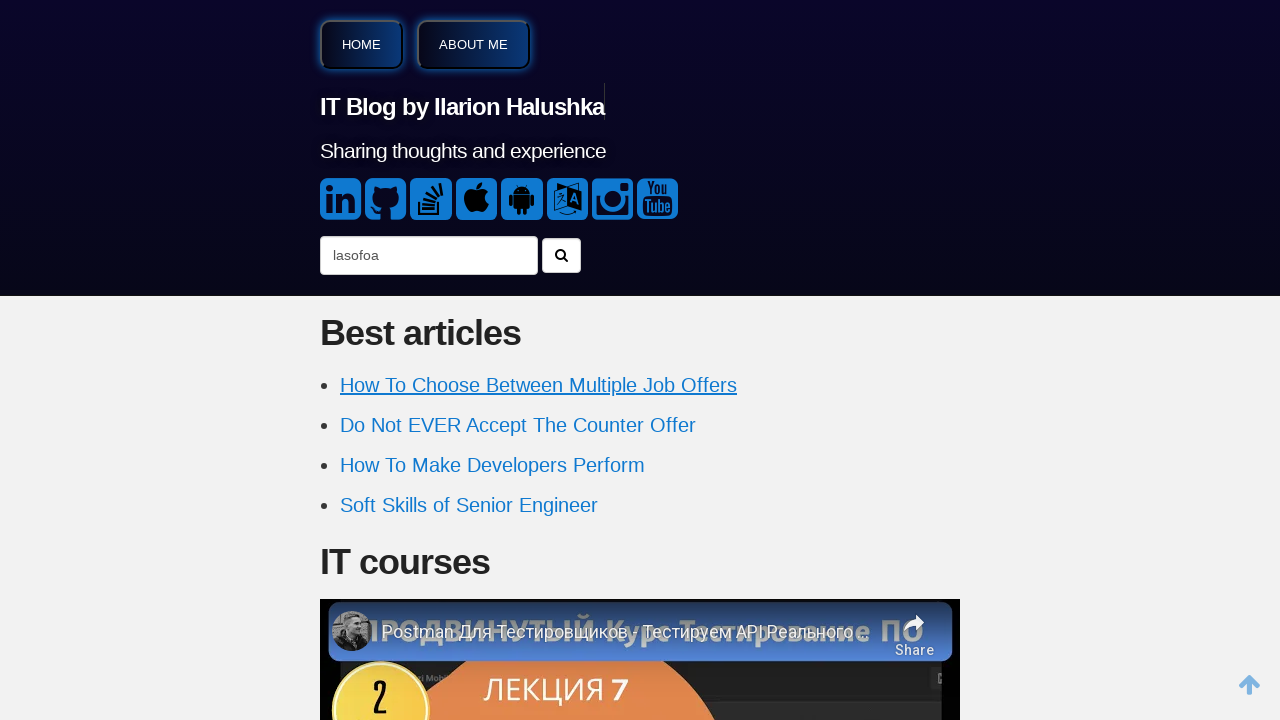

Clicked on 'work' text in article content at (401, 468) on internal:text="work"s
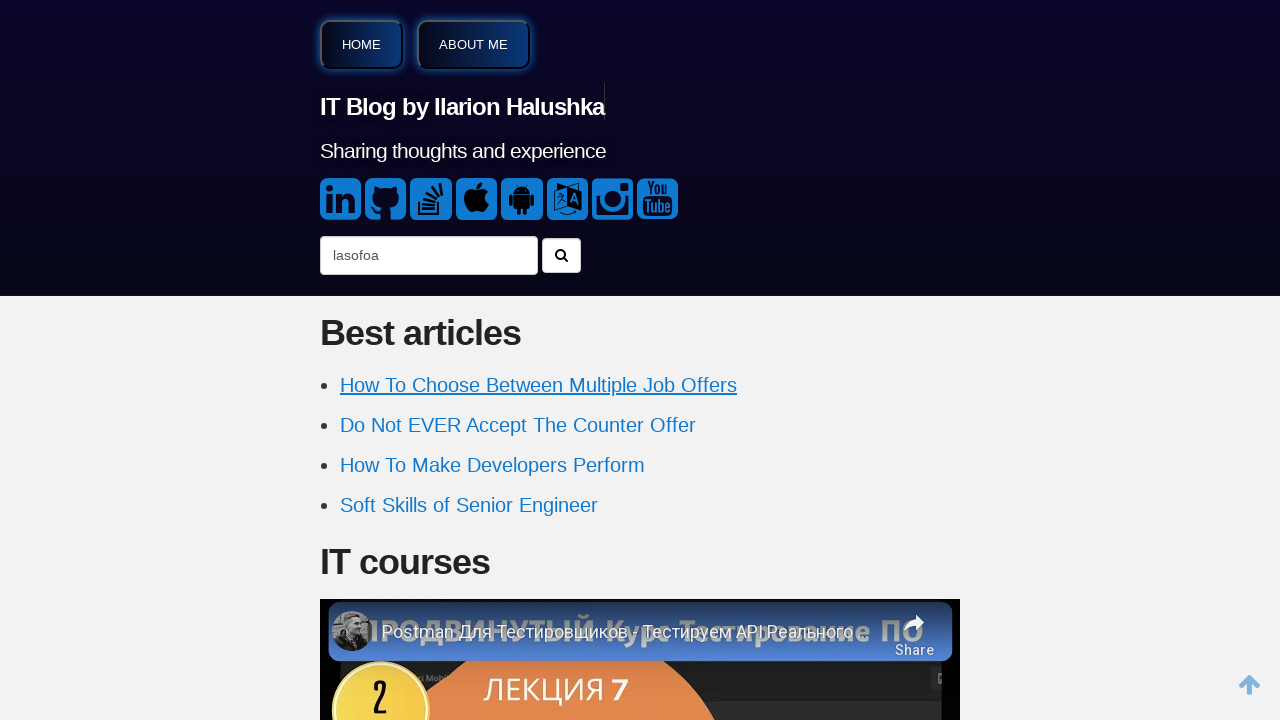

Clicked search textbox in popup at (429, 255) on internal:role=textbox[name="search..."i]
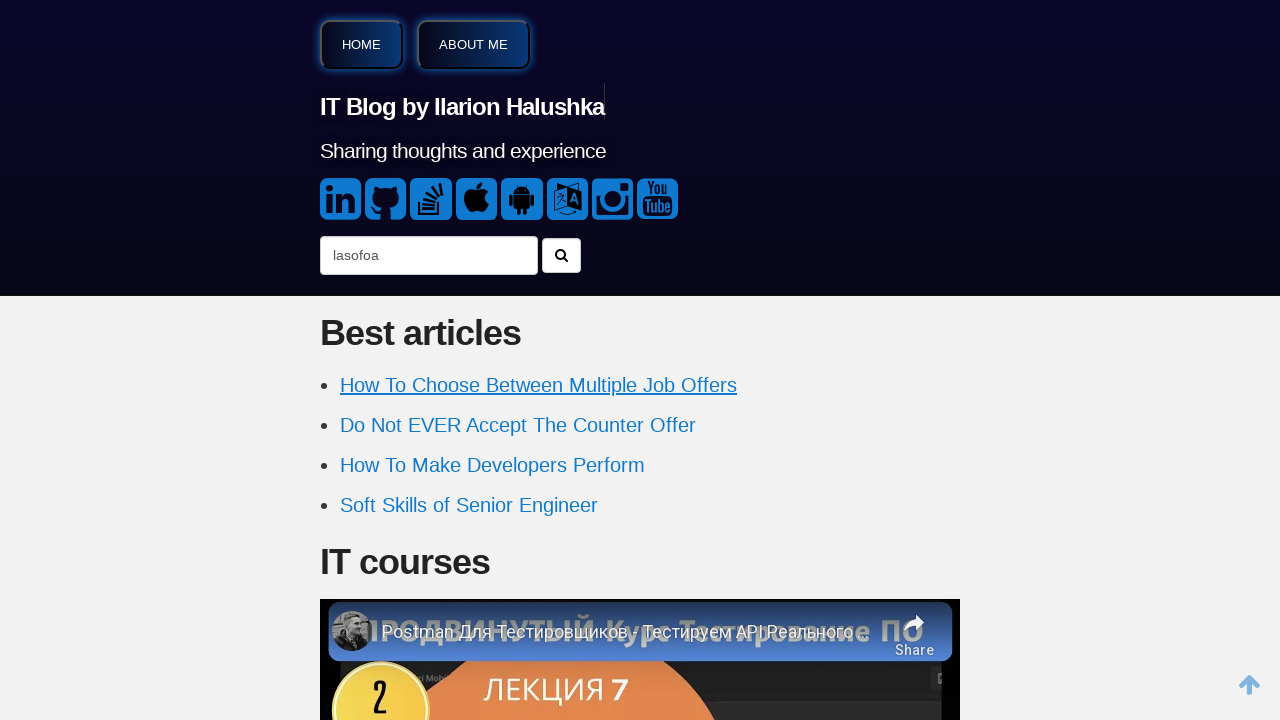

Filled search box with query 'tttt' in popup on internal:role=textbox[name="search..."i]
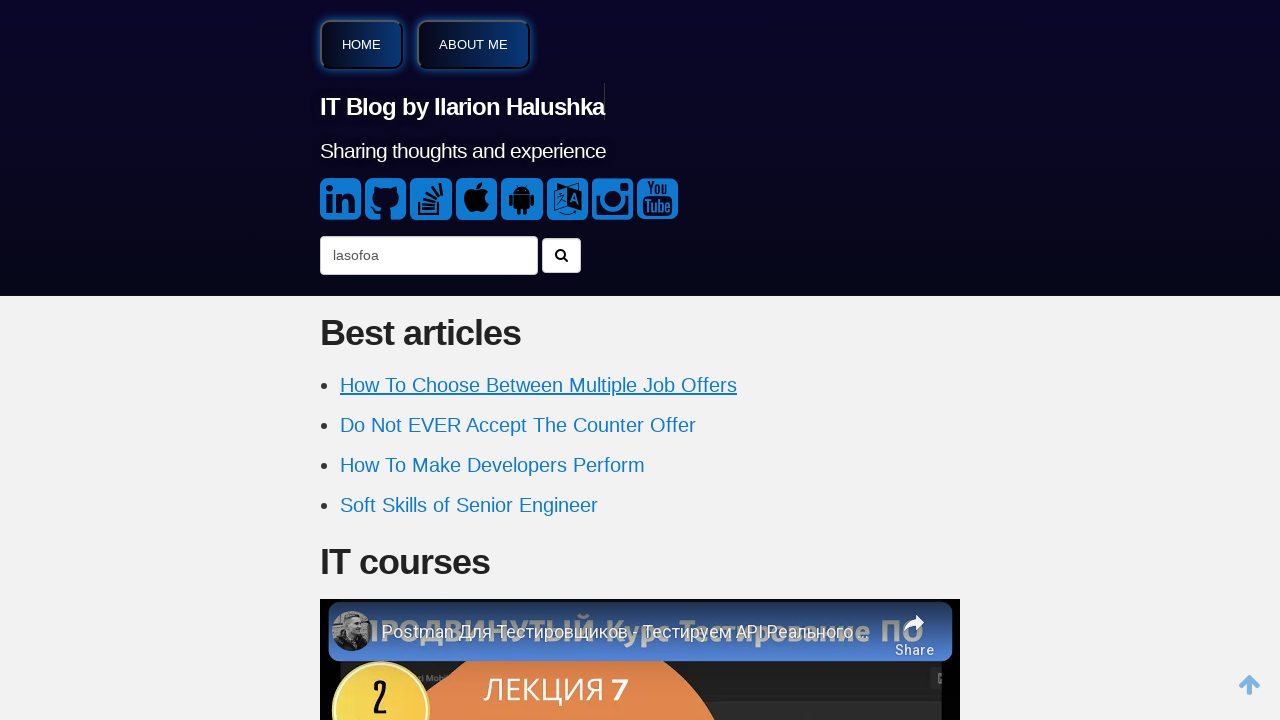

Clicked 'Home' button to navigate to home page at (362, 44) on internal:role=button[name="Home"i]
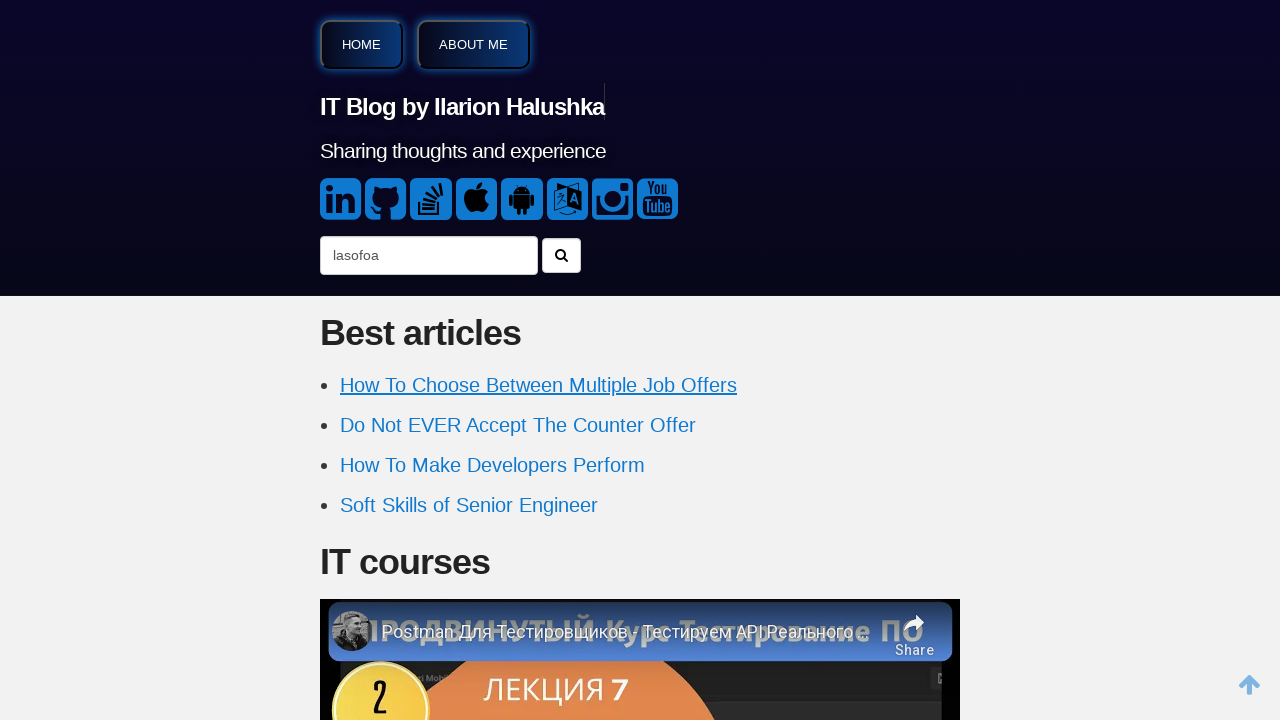

Clicked 'Do Not EVER Accept The' article link, second popup opened at (518, 425) on internal:role=link[name="Do Not EVER Accept The"i] >> nth=0
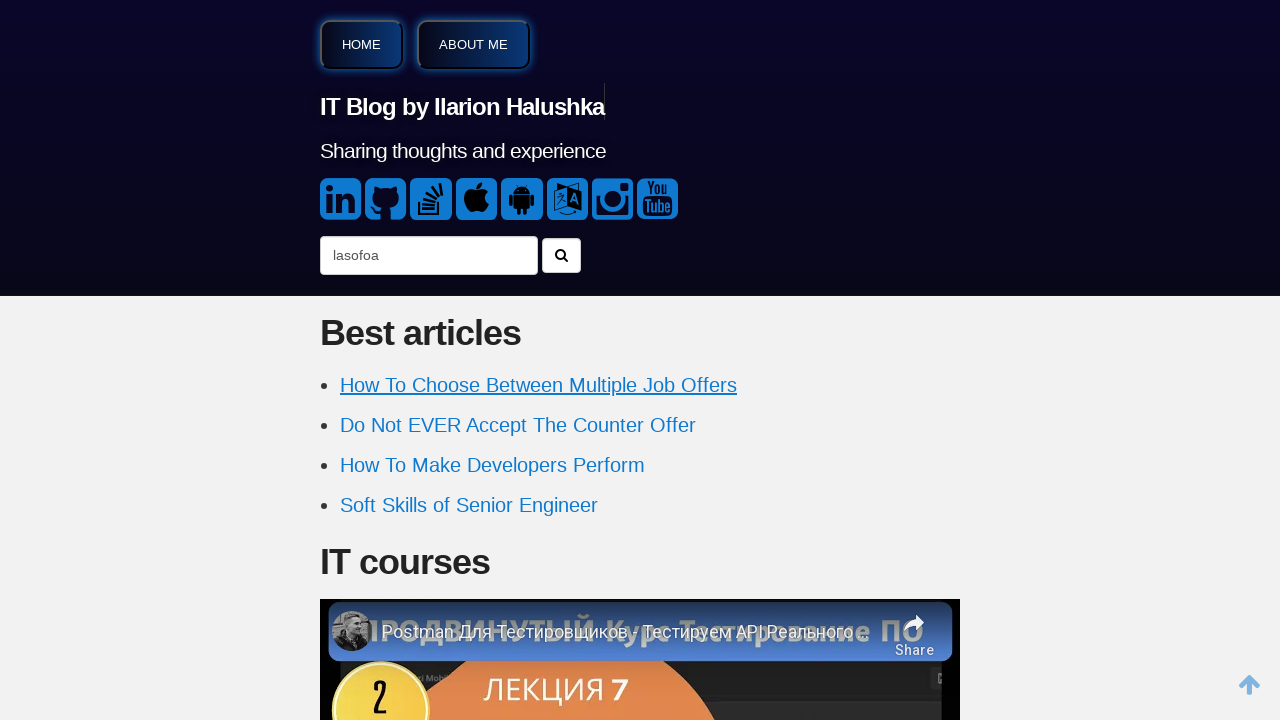

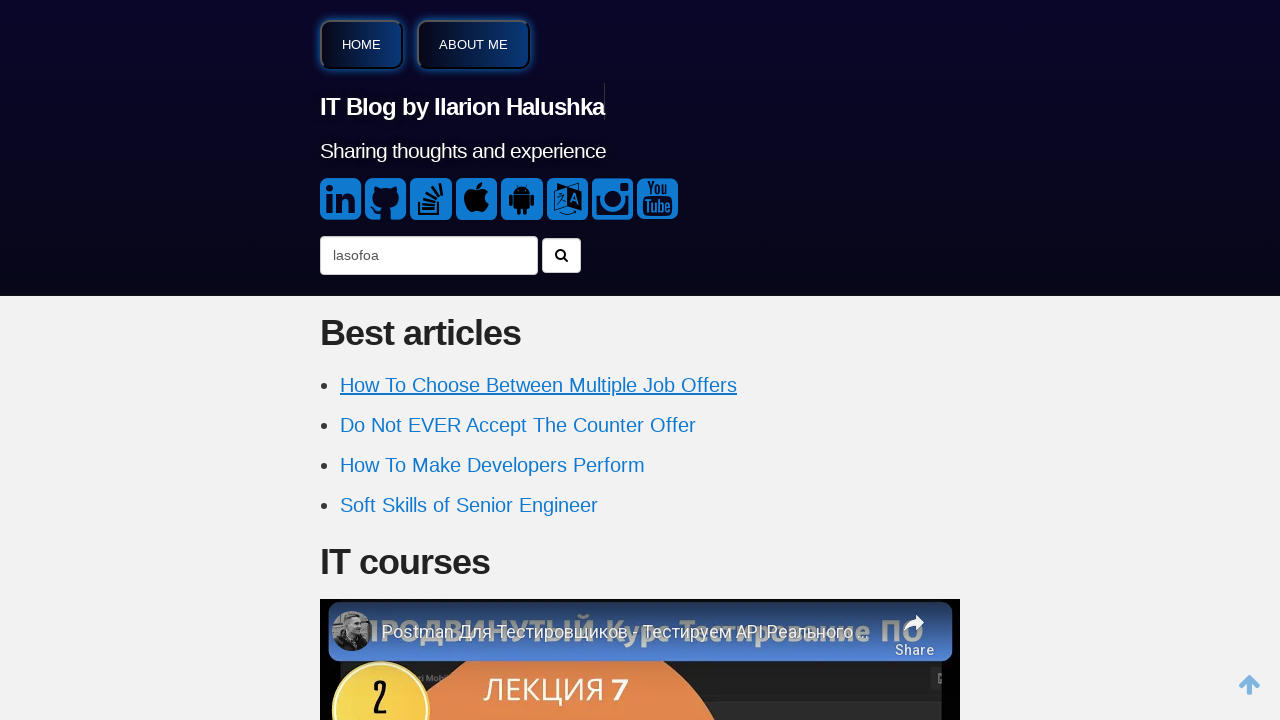